Tests dynamic loading page by clicking start button and waiting for content to appear

Starting URL: https://automationfc.github.io/dynamic-loading/

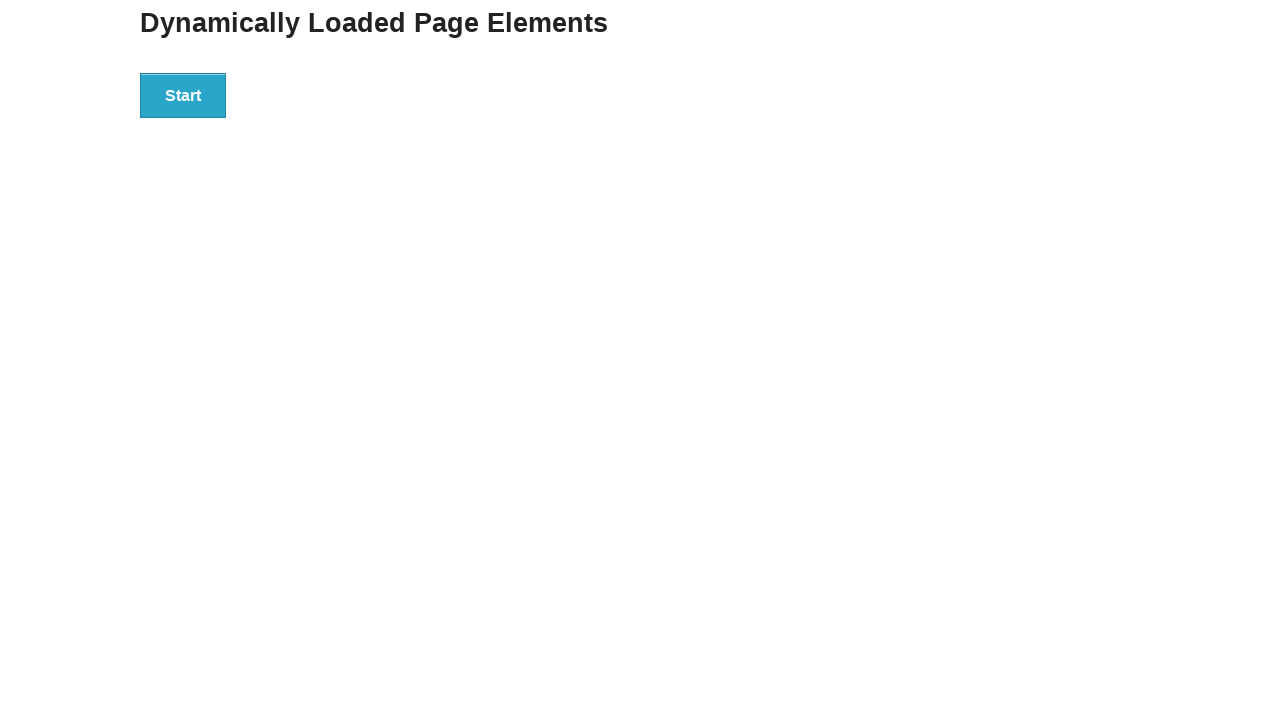

Clicked Start button to trigger dynamic loading at (183, 95) on xpath=//button[text()='Start']
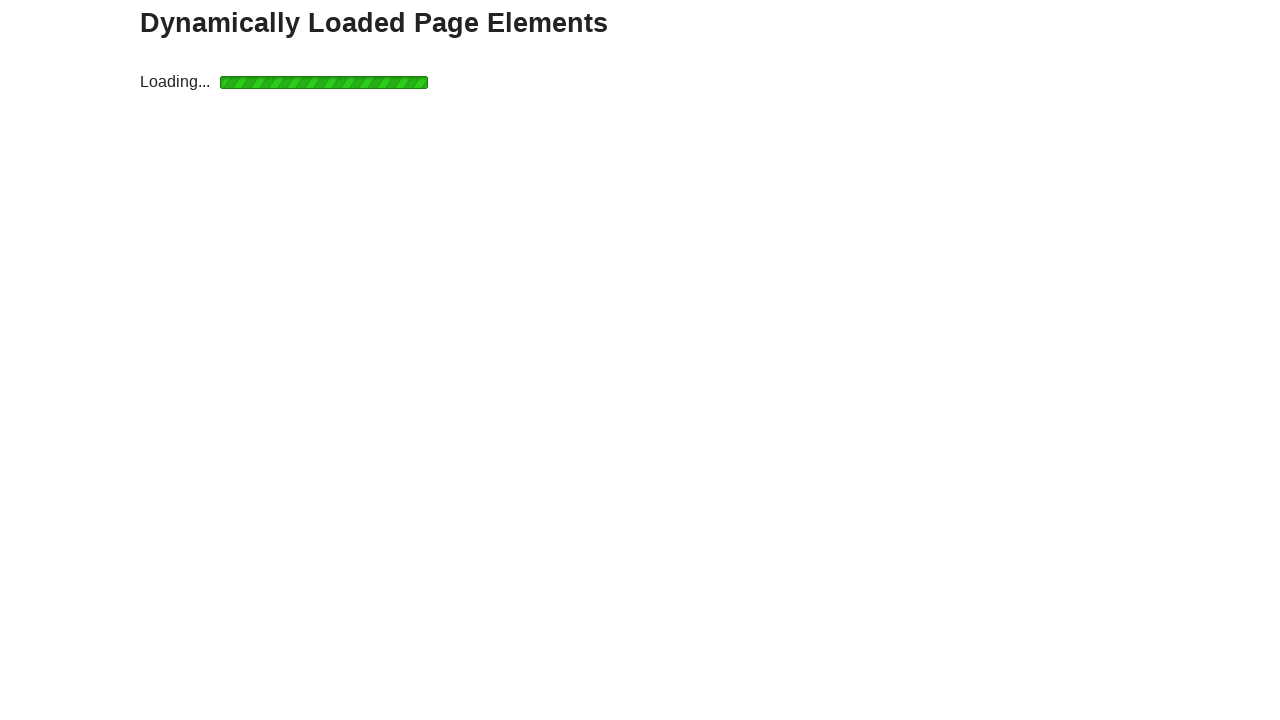

Dynamic content finished loading - element #finish/h4 appeared
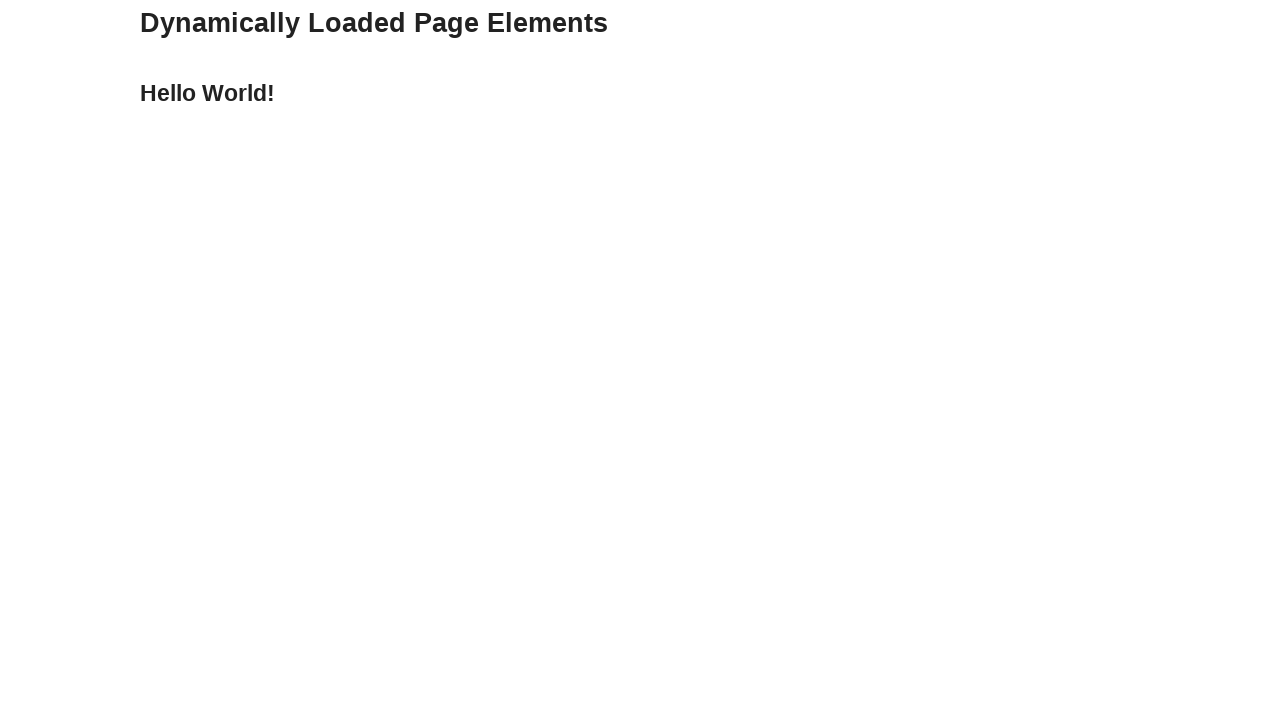

Verified that loaded text content equals 'Hello World!'
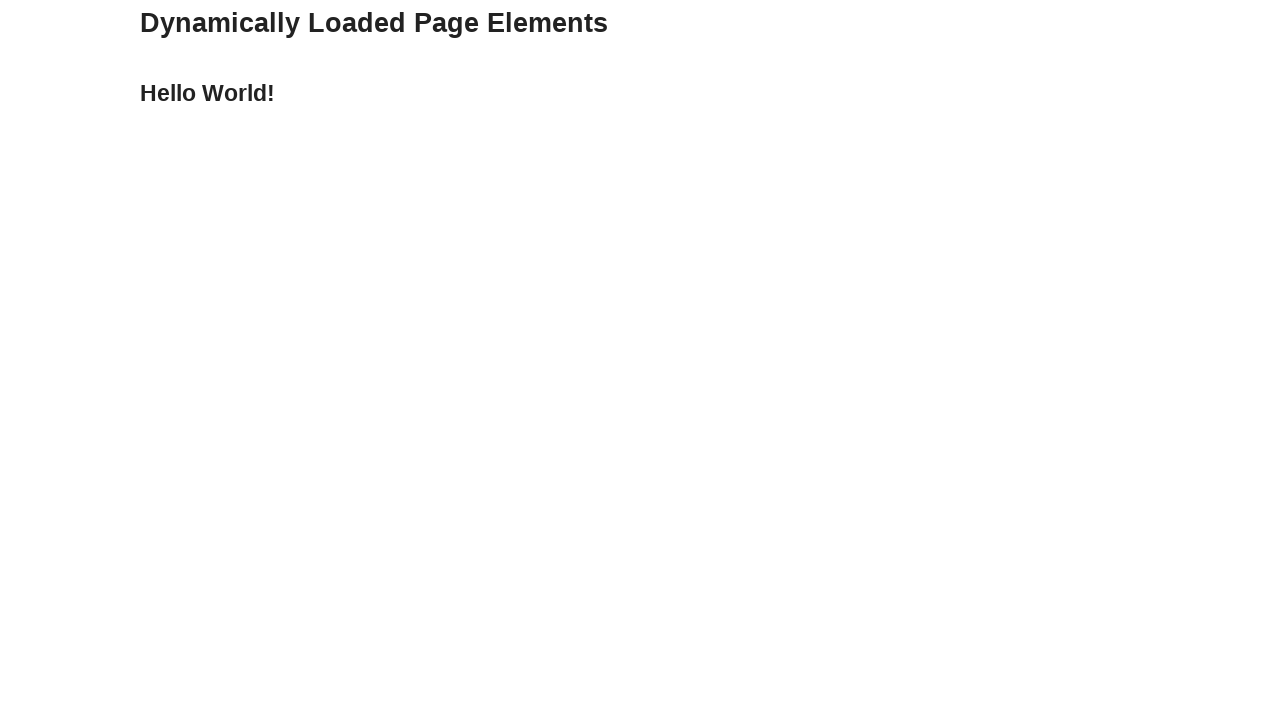

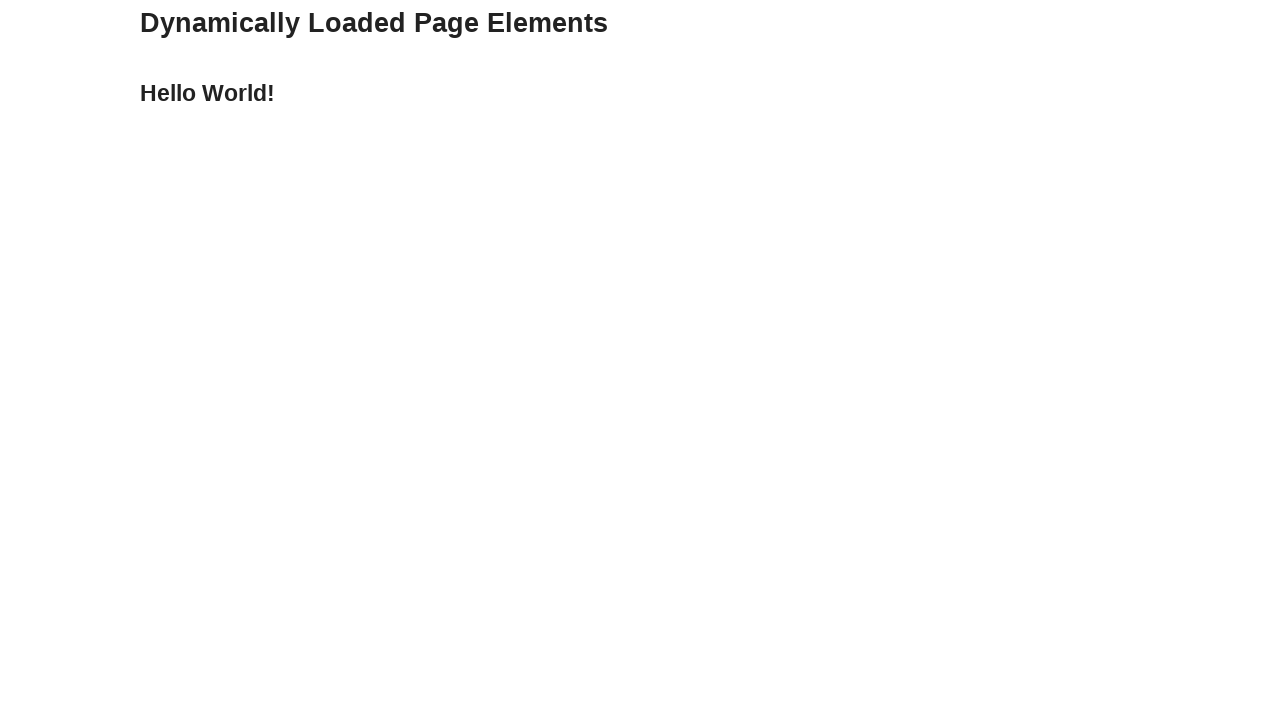